Tests dynamic content loading by clicking the start button and waiting for the dynamically loaded content to appear

Starting URL: https://the-internet.herokuapp.com/dynamic_loading/1

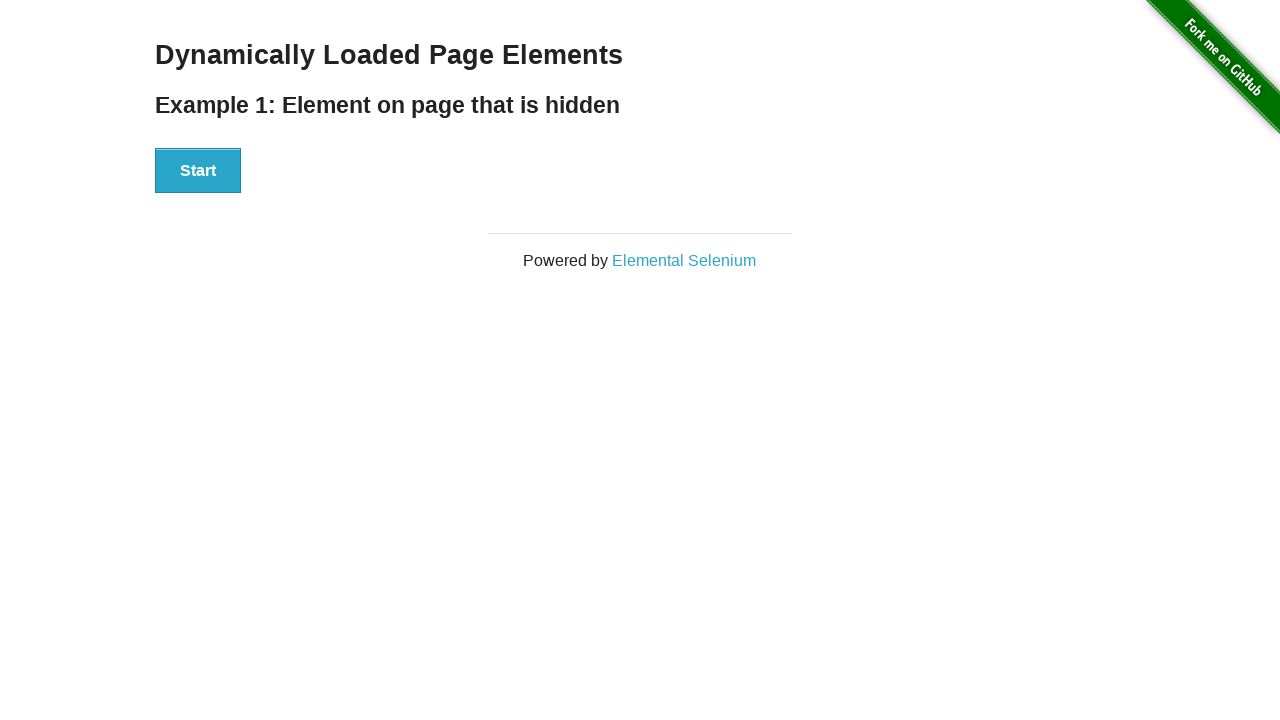

Start button selector is visible and ready
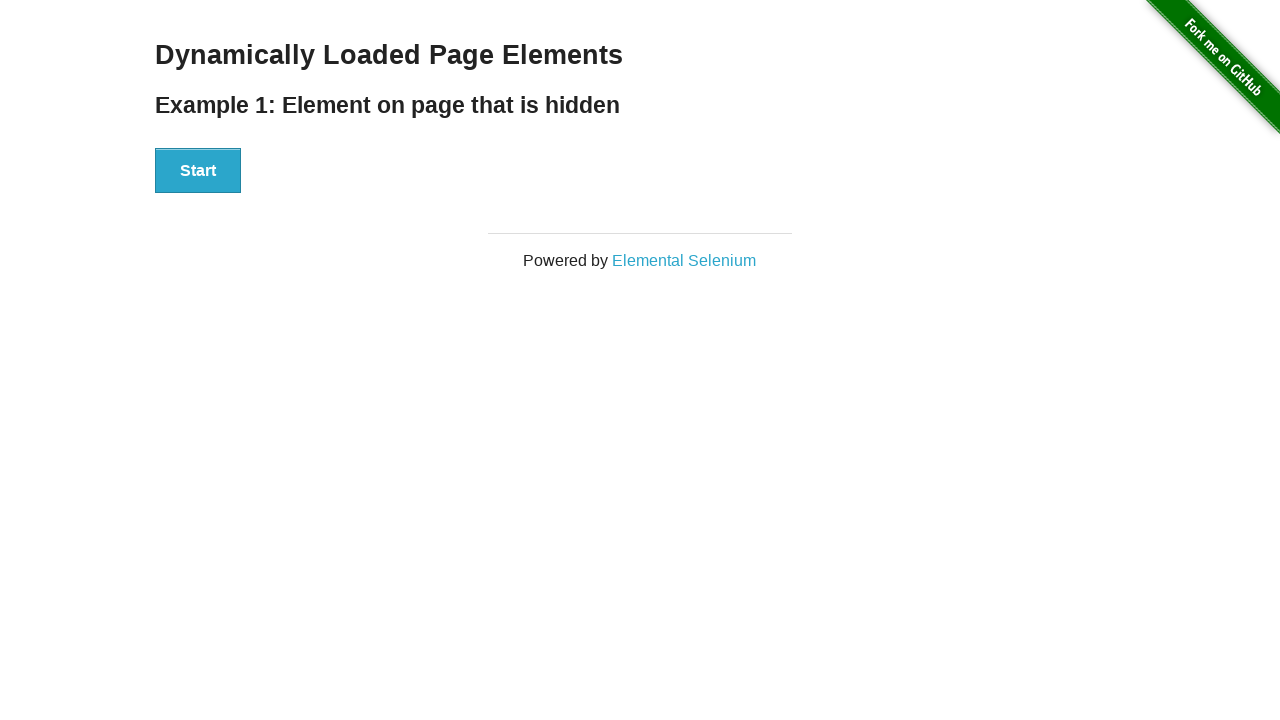

Clicked the start button to trigger dynamic content loading at (198, 171) on #start button
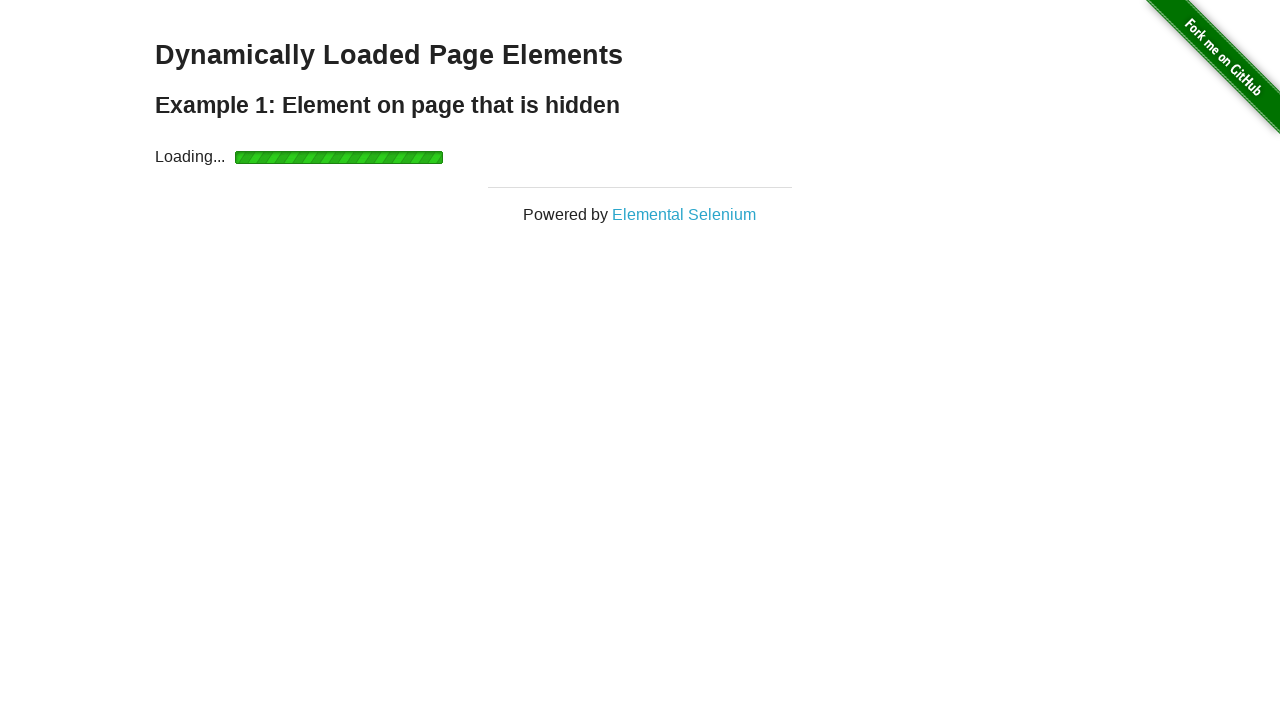

Dynamic content has loaded and finish element is visible
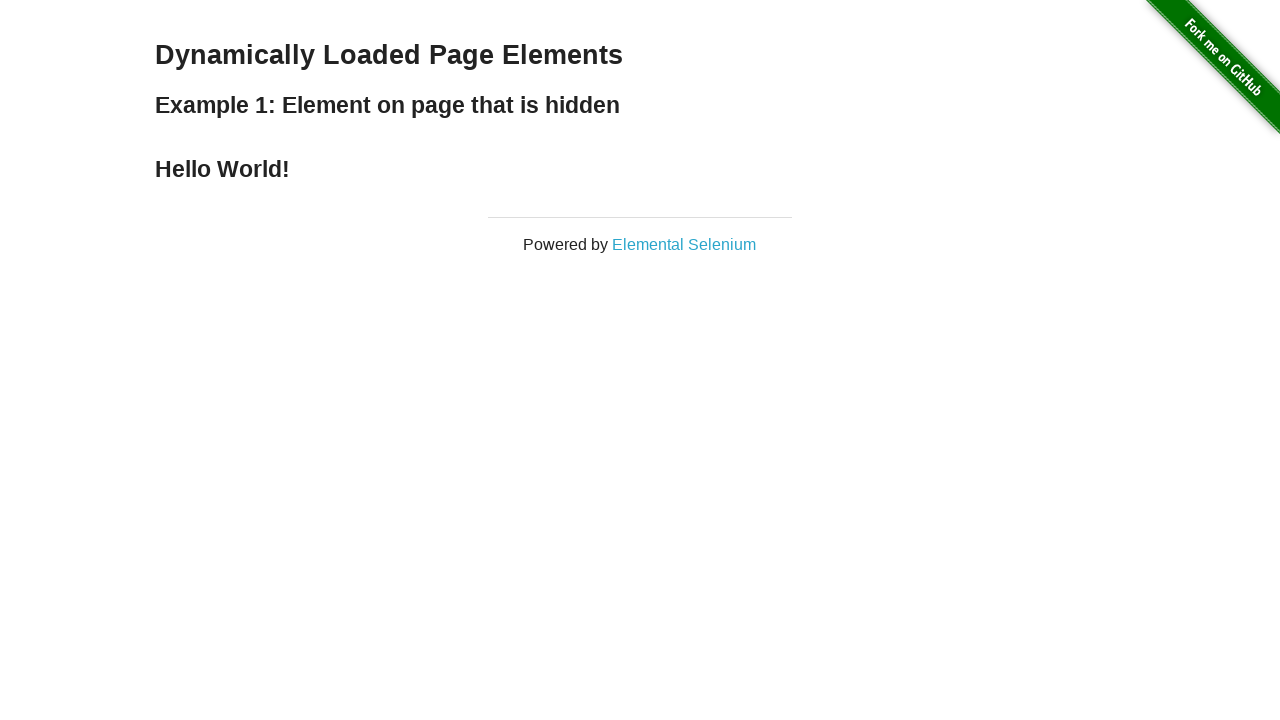

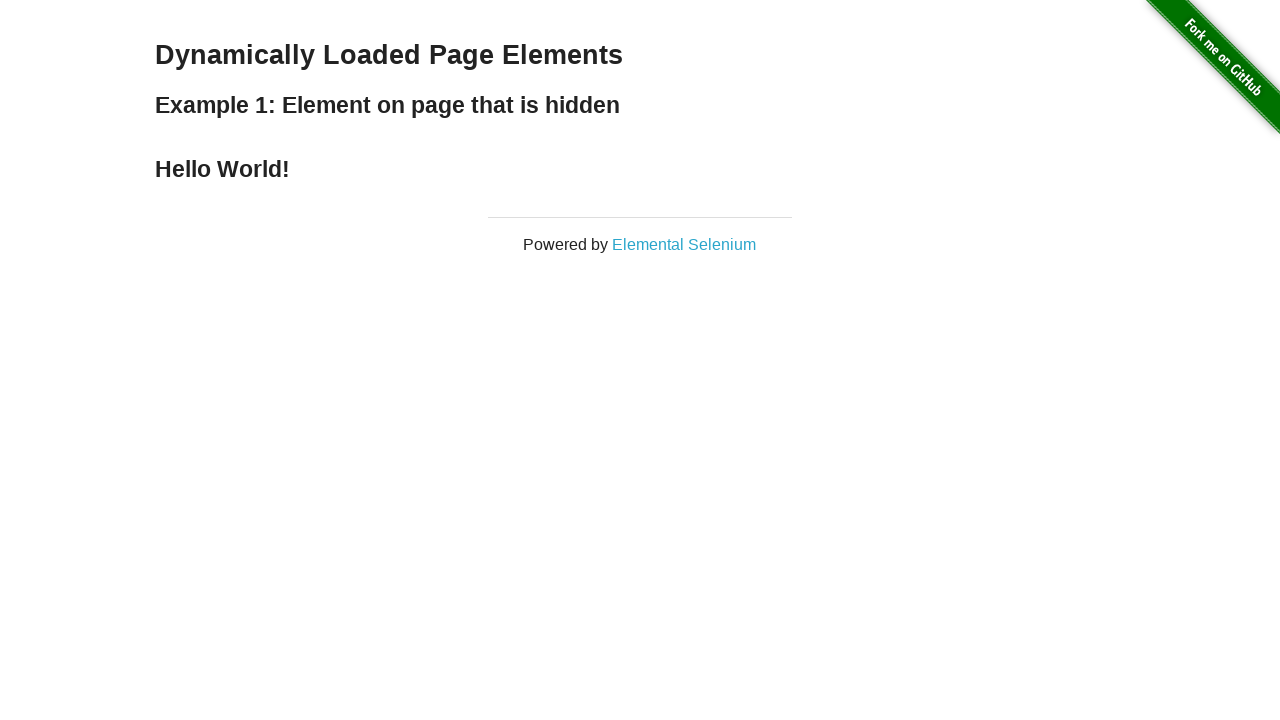